Tests a page with delayed element loading by waiting for a button to become clickable, clicking it, and verifying a success message appears

Starting URL: https://suninjuly.github.io/wait2.html

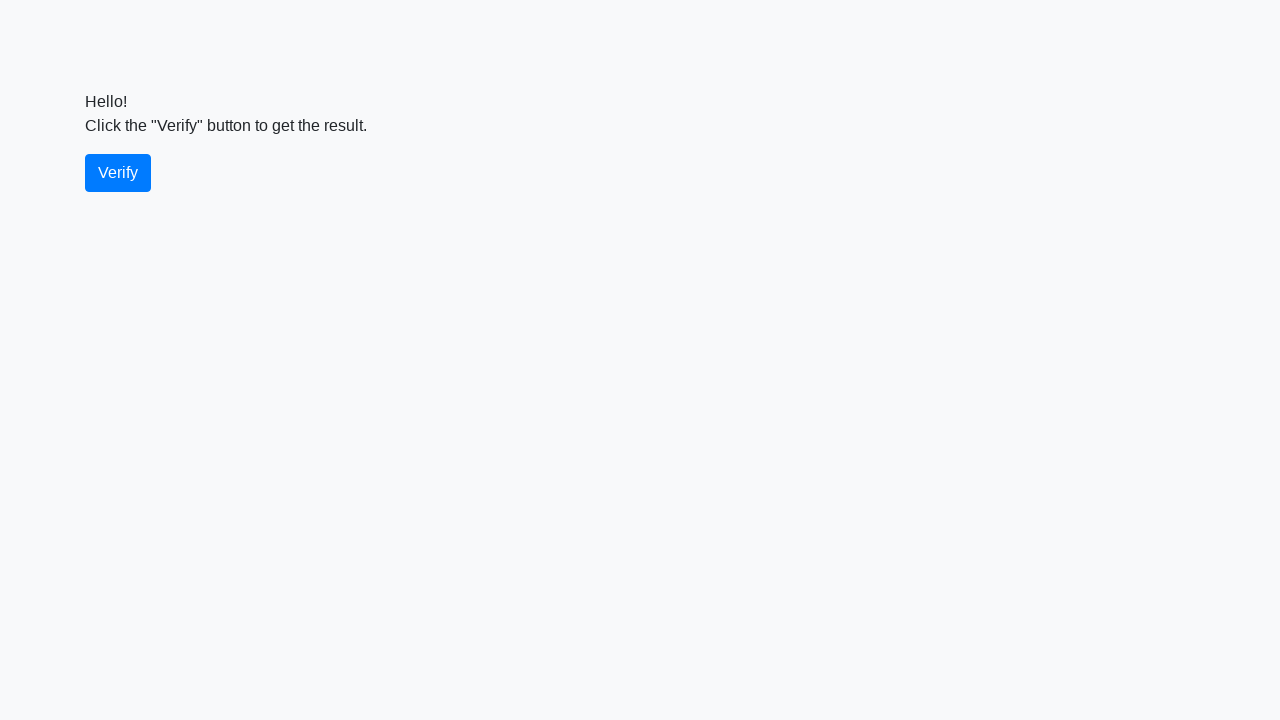

Waited for verify button to become visible
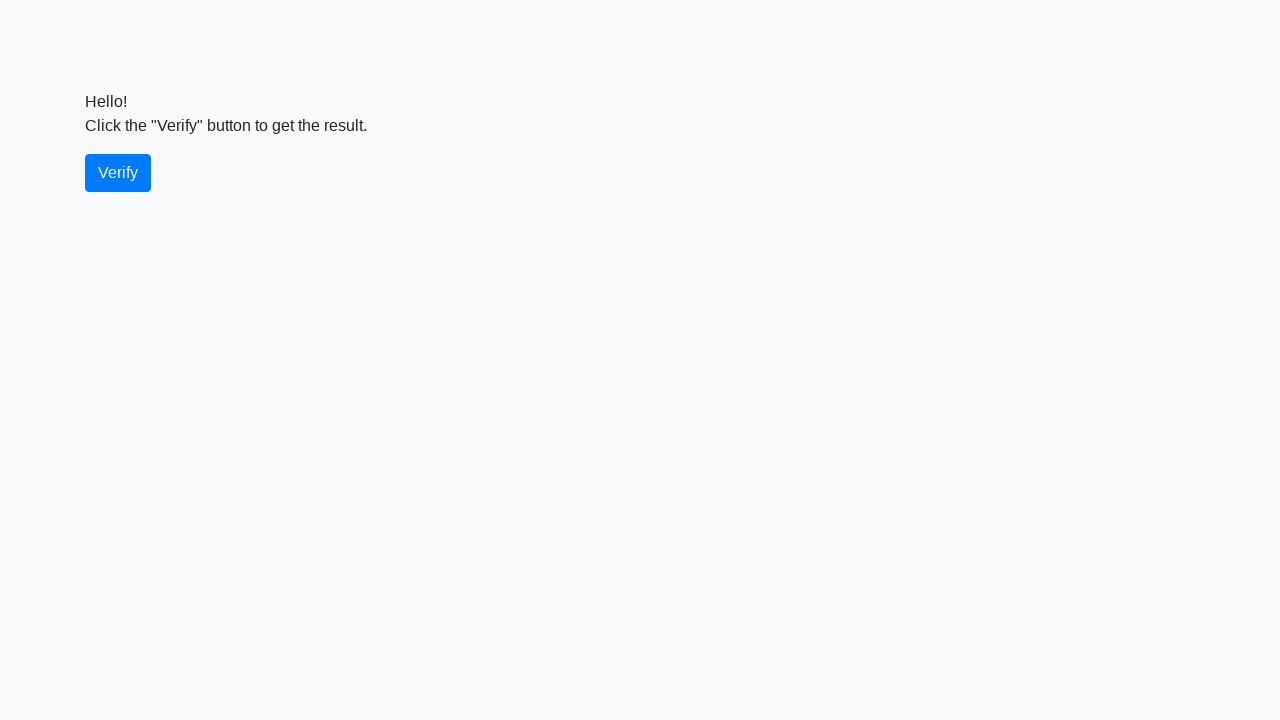

Clicked the verify button at (118, 173) on #verify
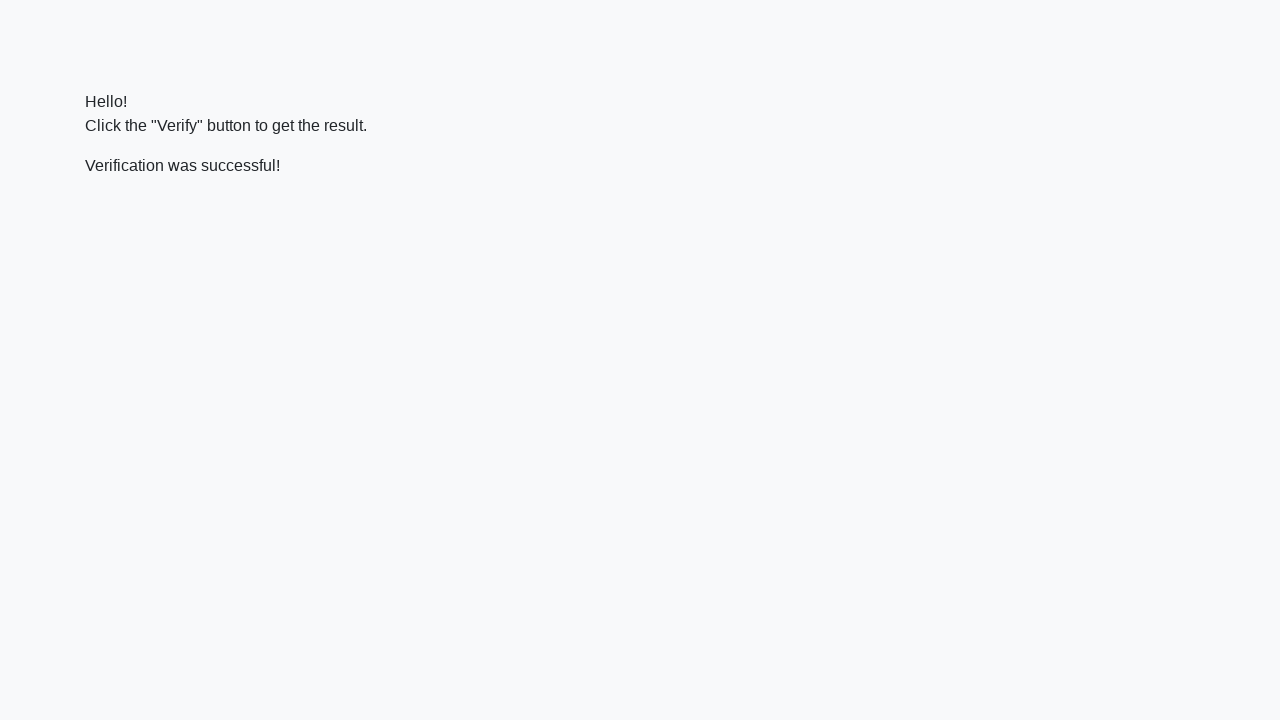

Waited for success message to appear
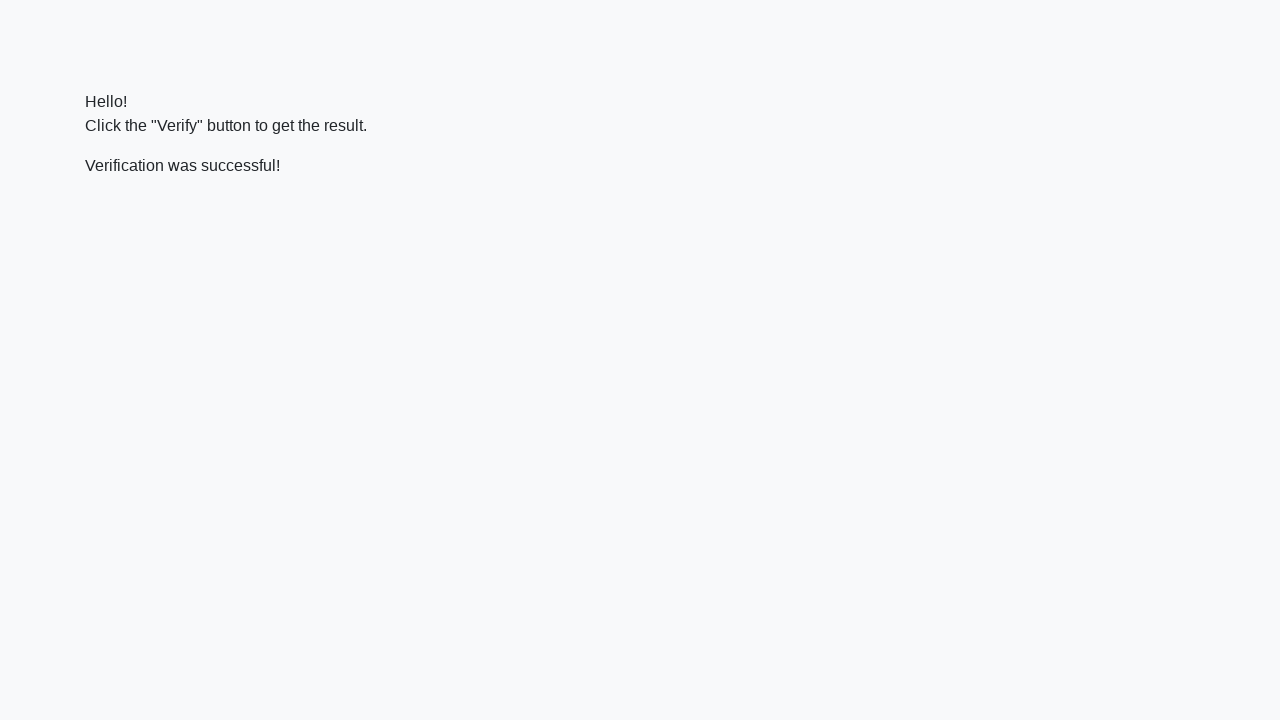

Located the success message element
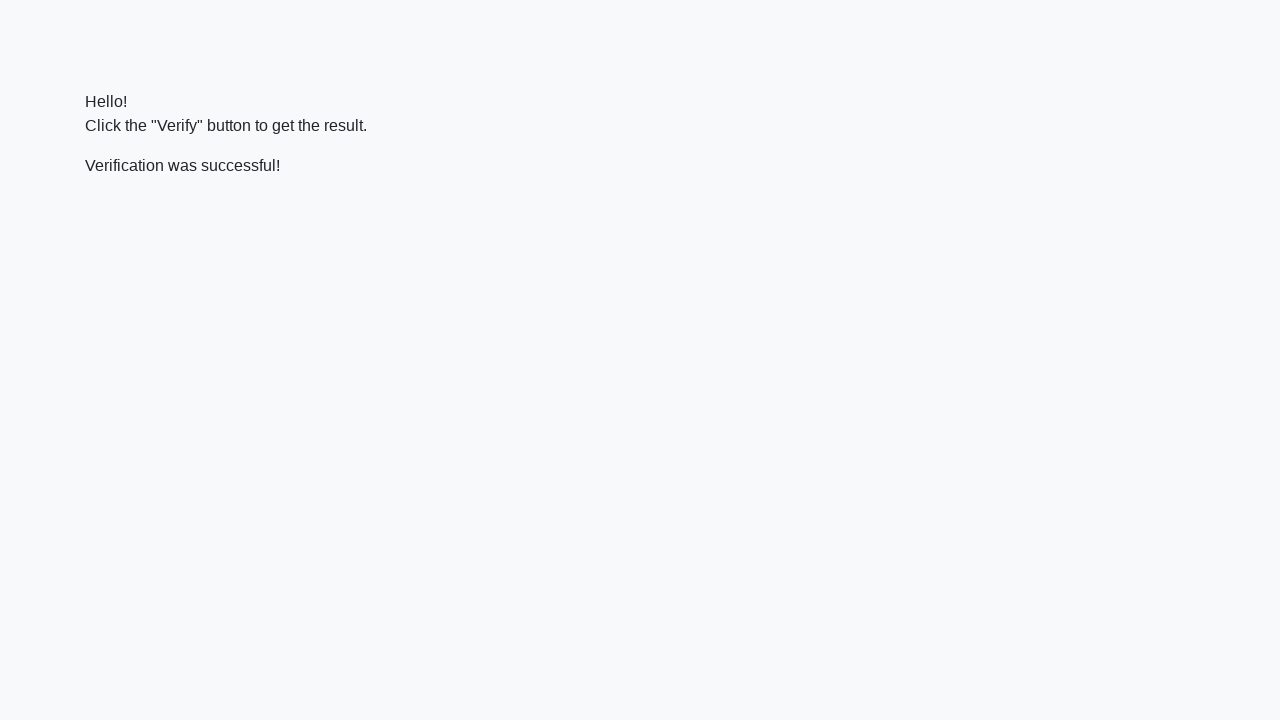

Verified that success message contains 'successful'
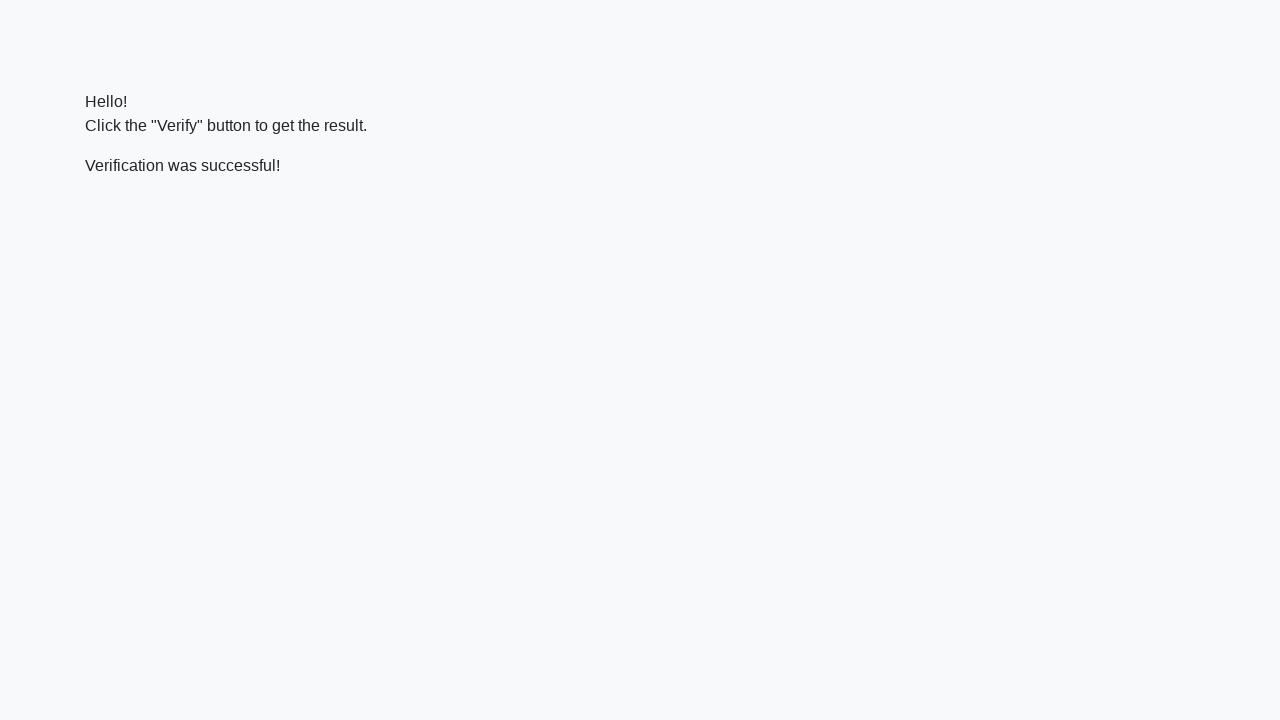

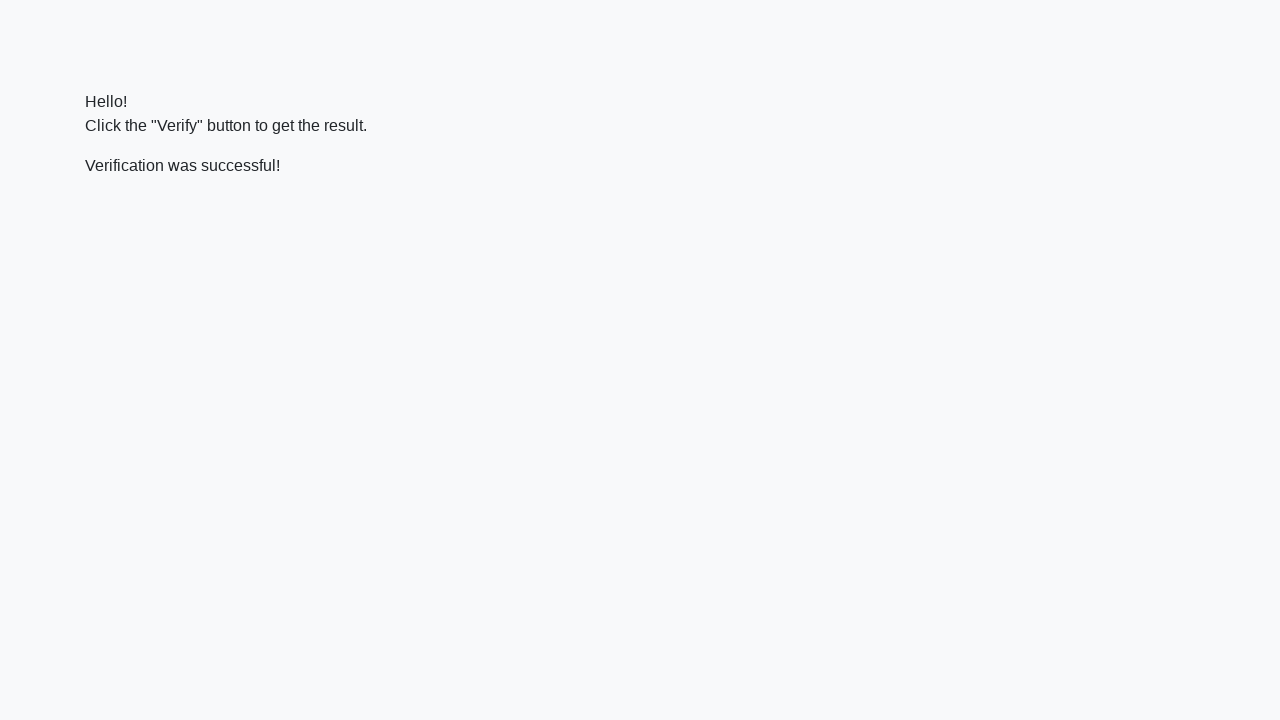